Tests navigation by clicking on the A/B Testing link, verifying the page title, navigating back to the home page, and verifying the home page title

Starting URL: https://practice.cydeo.com

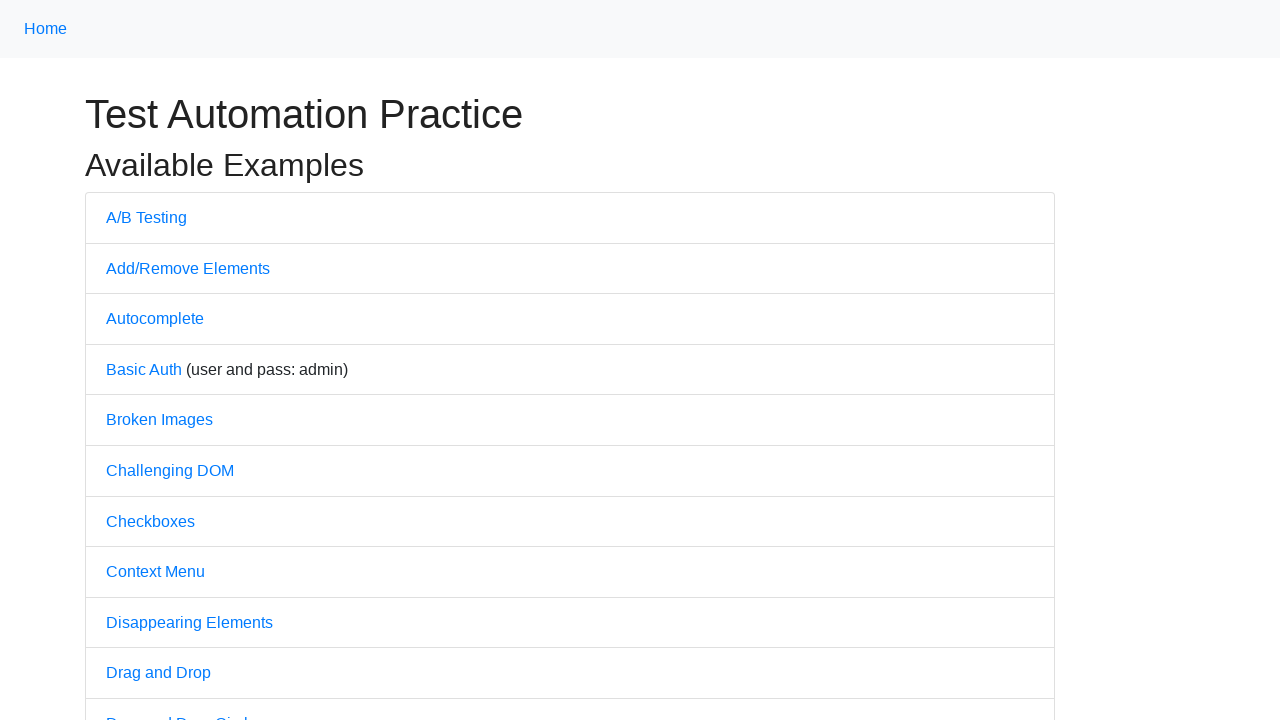

Clicked on A/B Testing link at (146, 217) on a:text('A/B Testing')
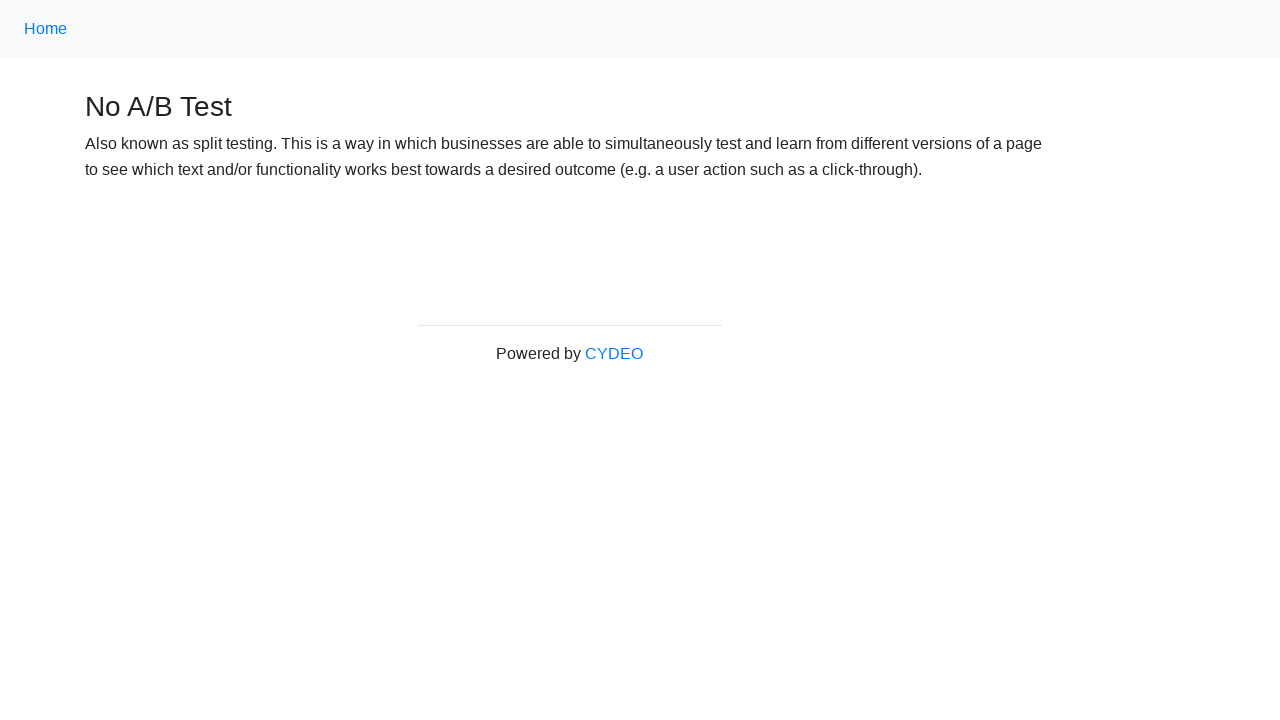

Verified page title is 'No A/B Test'
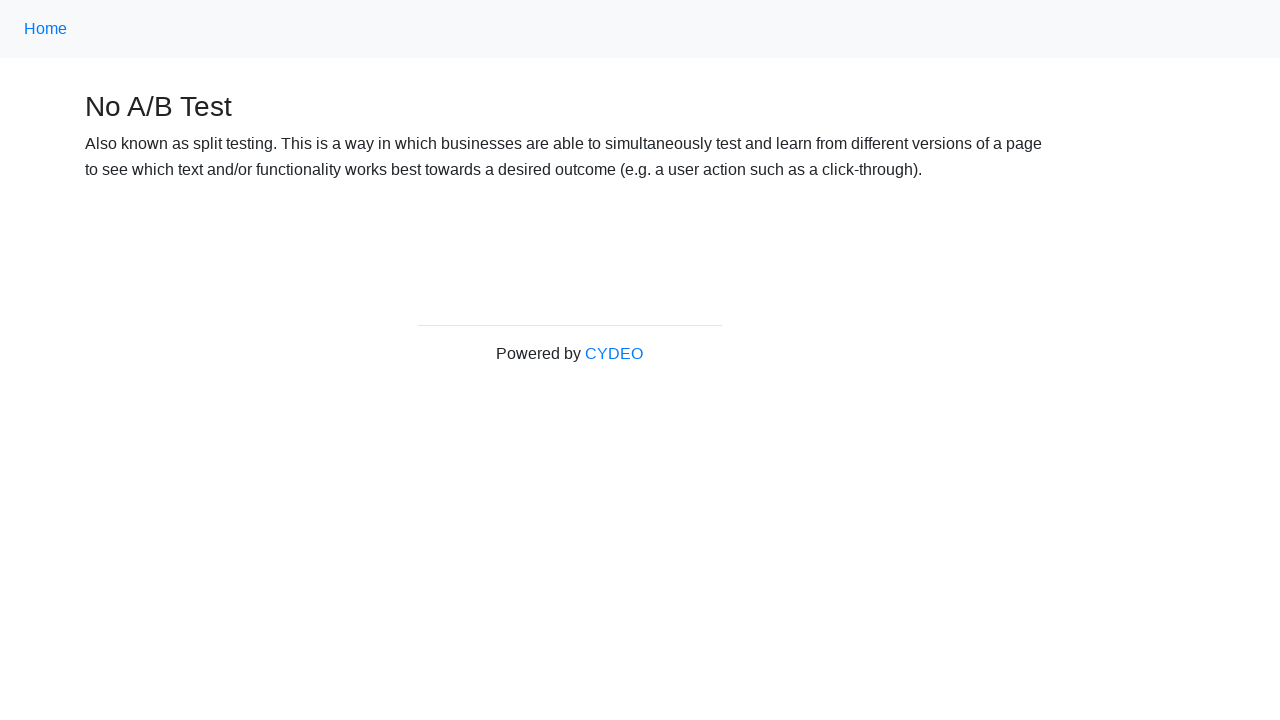

Navigated back to home page
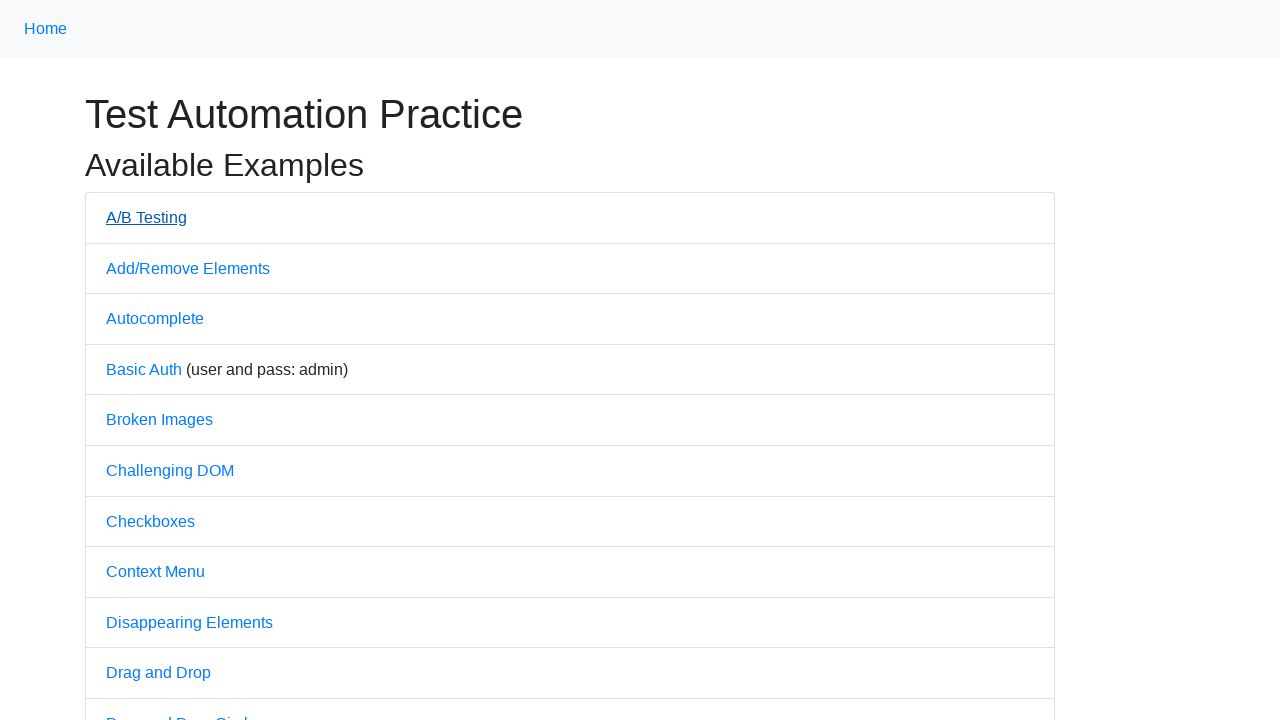

Verified page title is 'Practice'
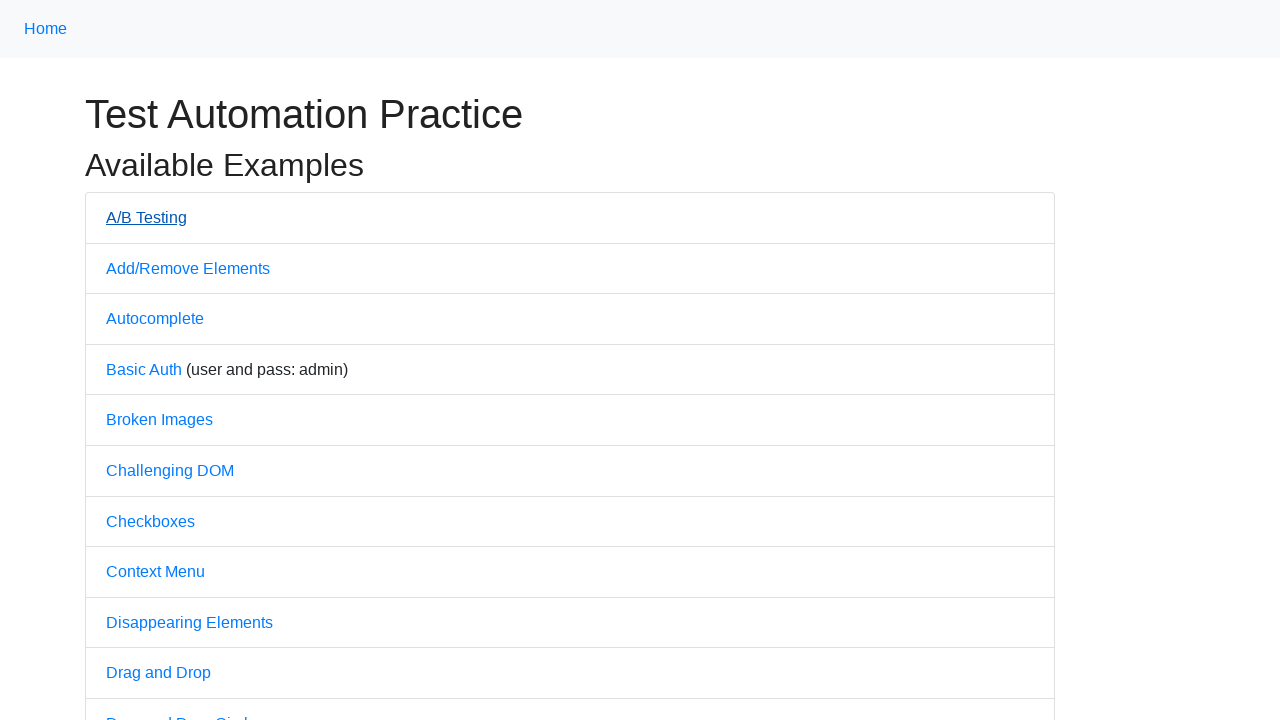

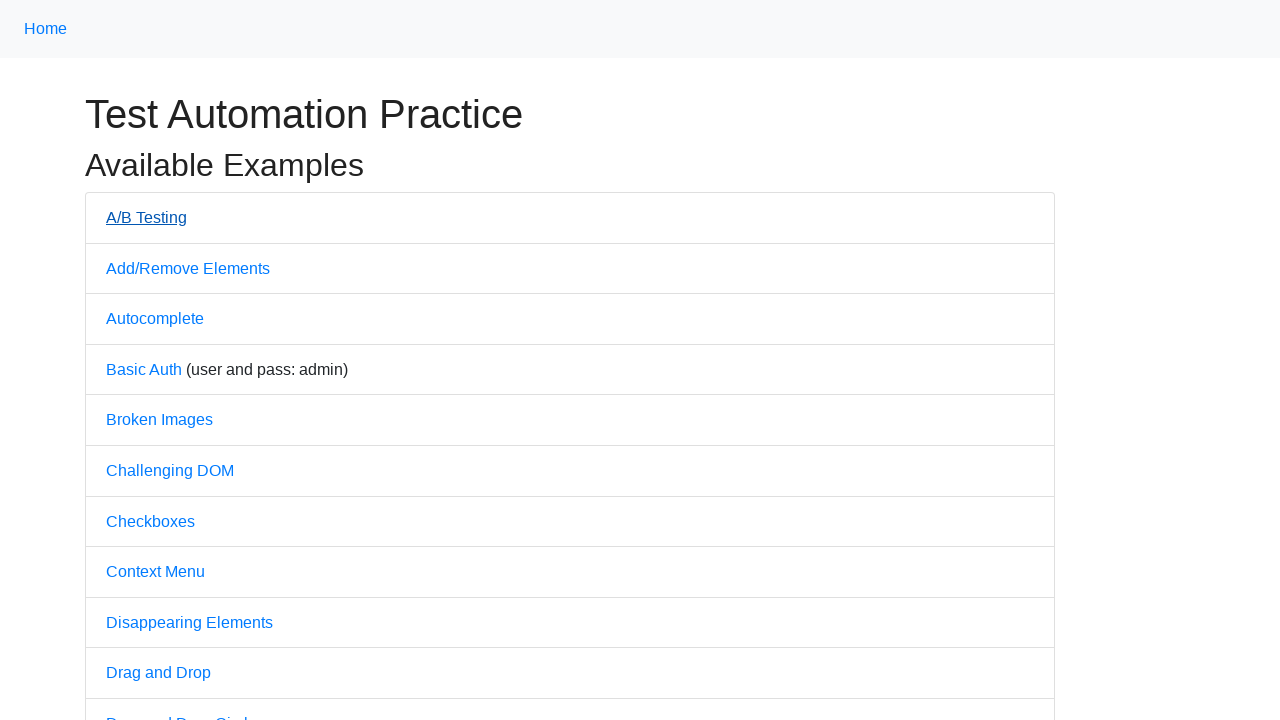